Tests JavaScript alert handling functionality by triggering prompts and interacting with them through accepting, dismissing, and entering text

Starting URL: https://www.w3schools.com/js/tryit.asp?filename=tryjs_prompt

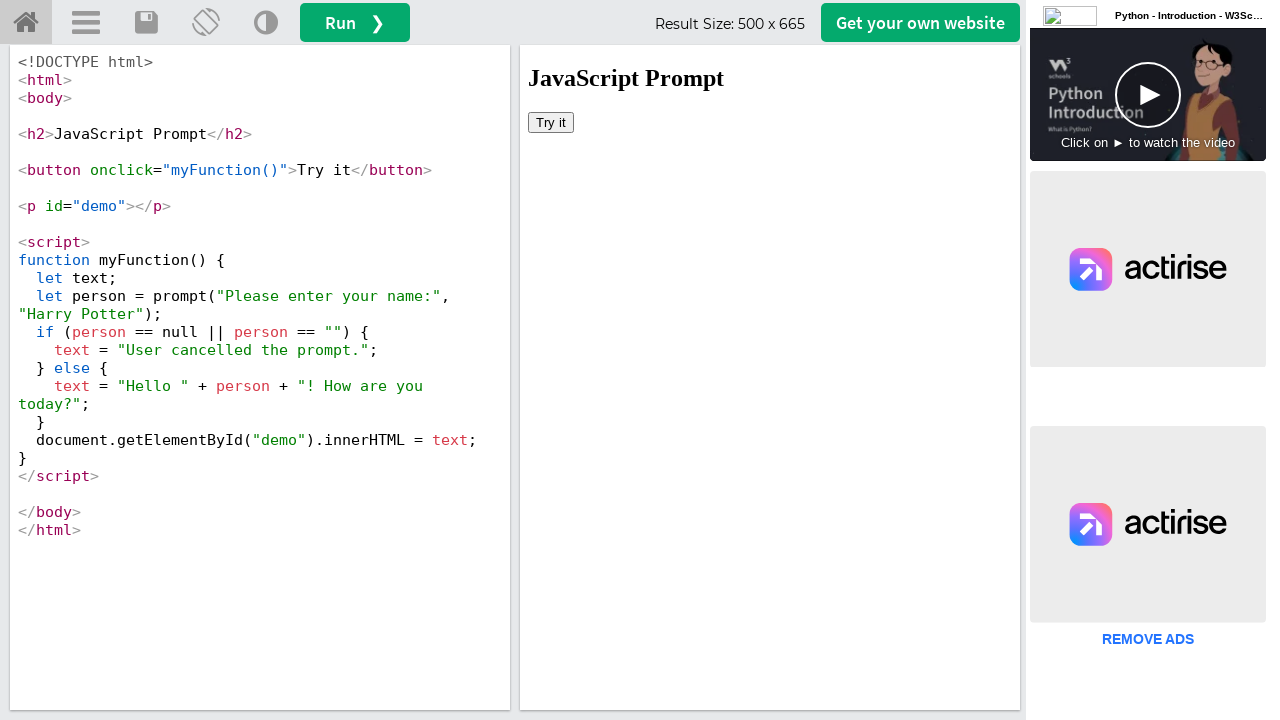

Located iframe containing test button
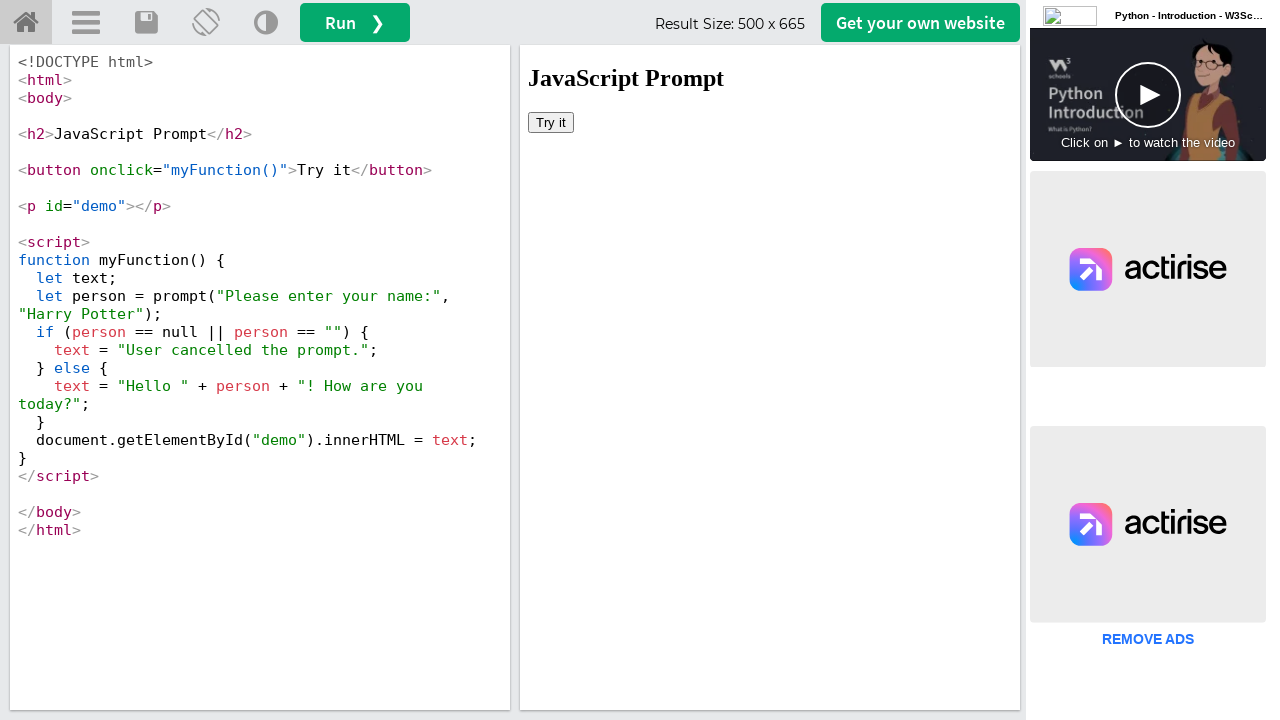

Clicked Try it button to trigger first alert at (551, 122) on iframe[id='iframeResult'] >> internal:control=enter-frame >> xpath=//button[norm
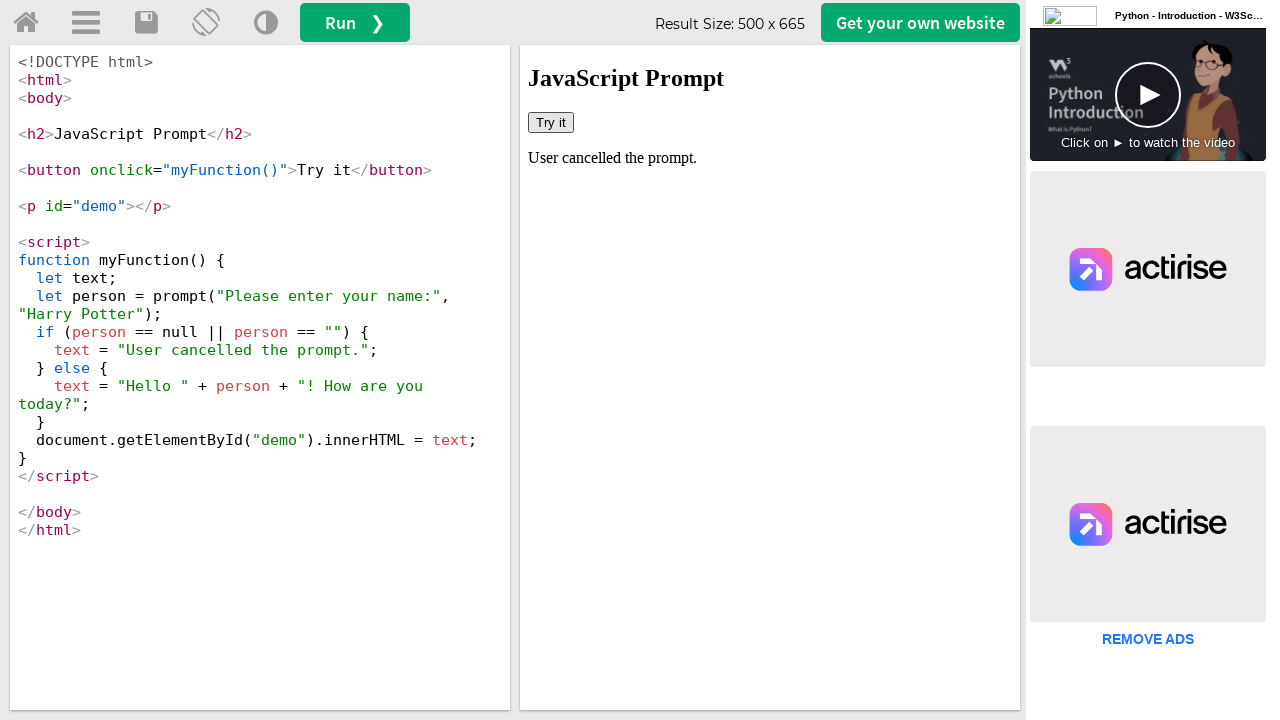

Set up handler to accept first alert
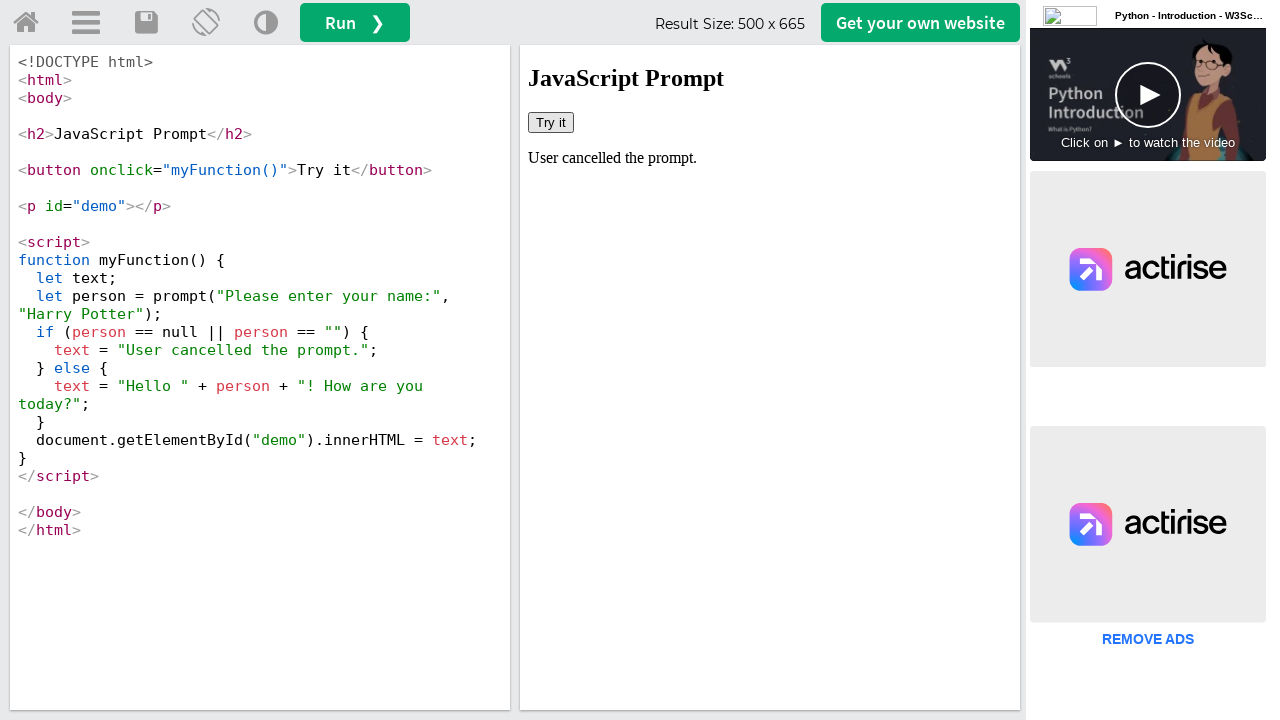

Clicked Try it button to trigger second alert at (551, 122) on iframe[id='iframeResult'] >> internal:control=enter-frame >> xpath=//button[norm
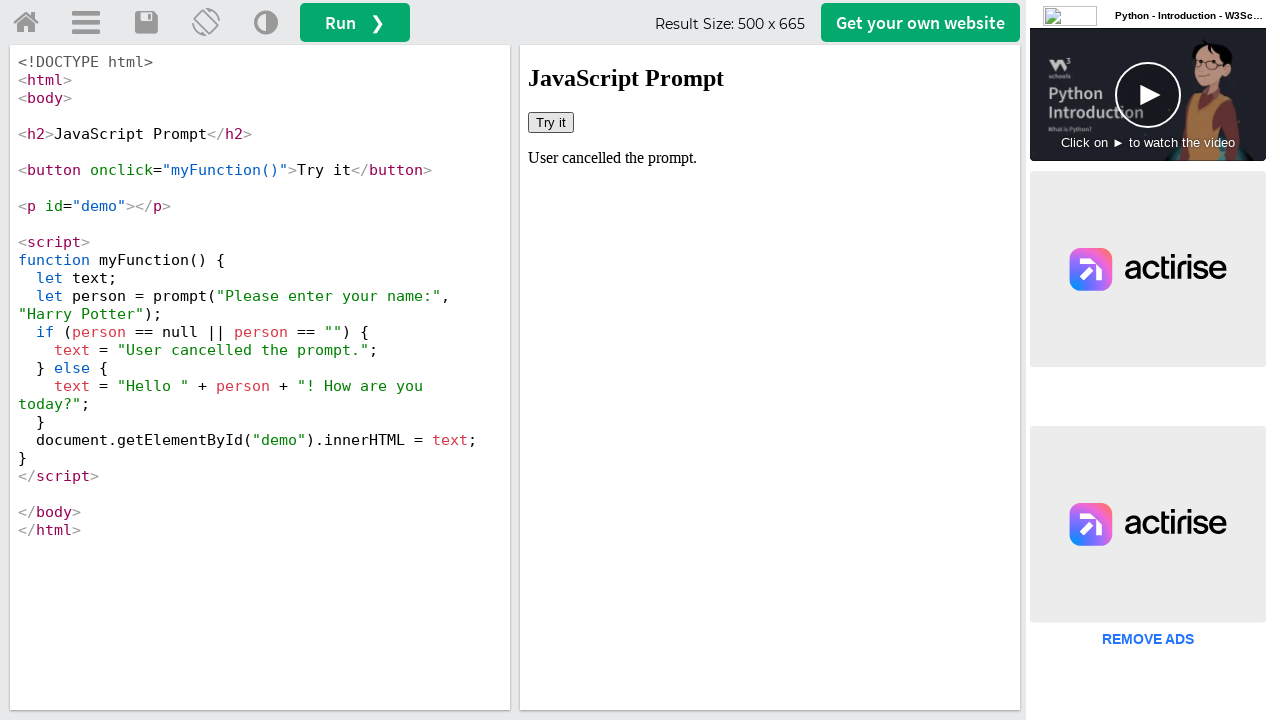

Set up handler to dismiss second alert
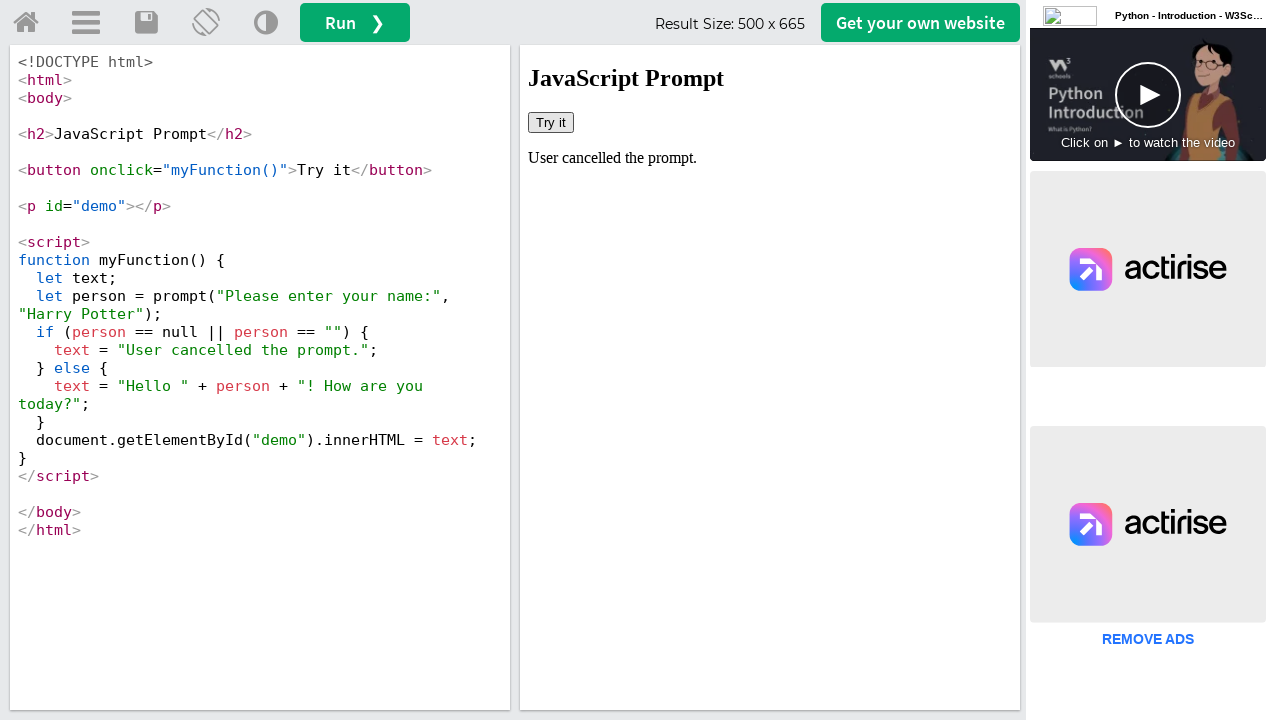

Clicked Try it button to trigger third alert with prompt at (551, 122) on iframe[id='iframeResult'] >> internal:control=enter-frame >> xpath=//button[norm
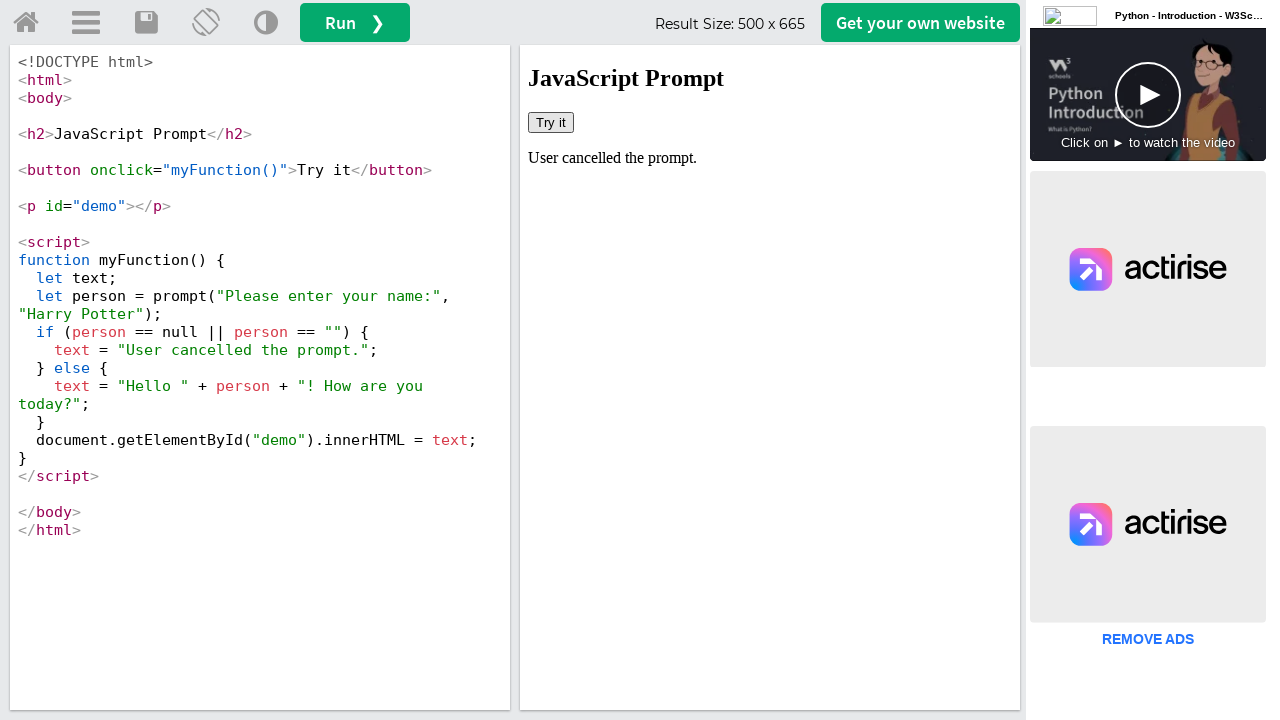

Set up handler to accept third alert with text input 'Selenium is Awesome'
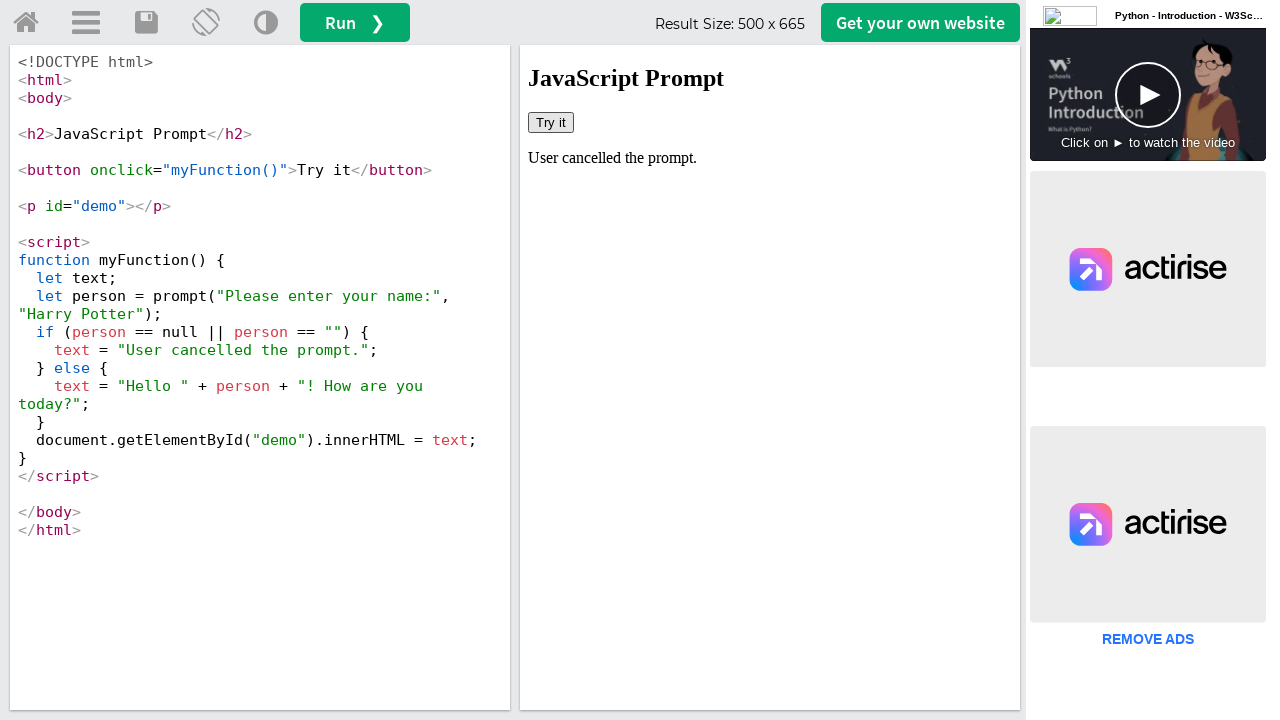

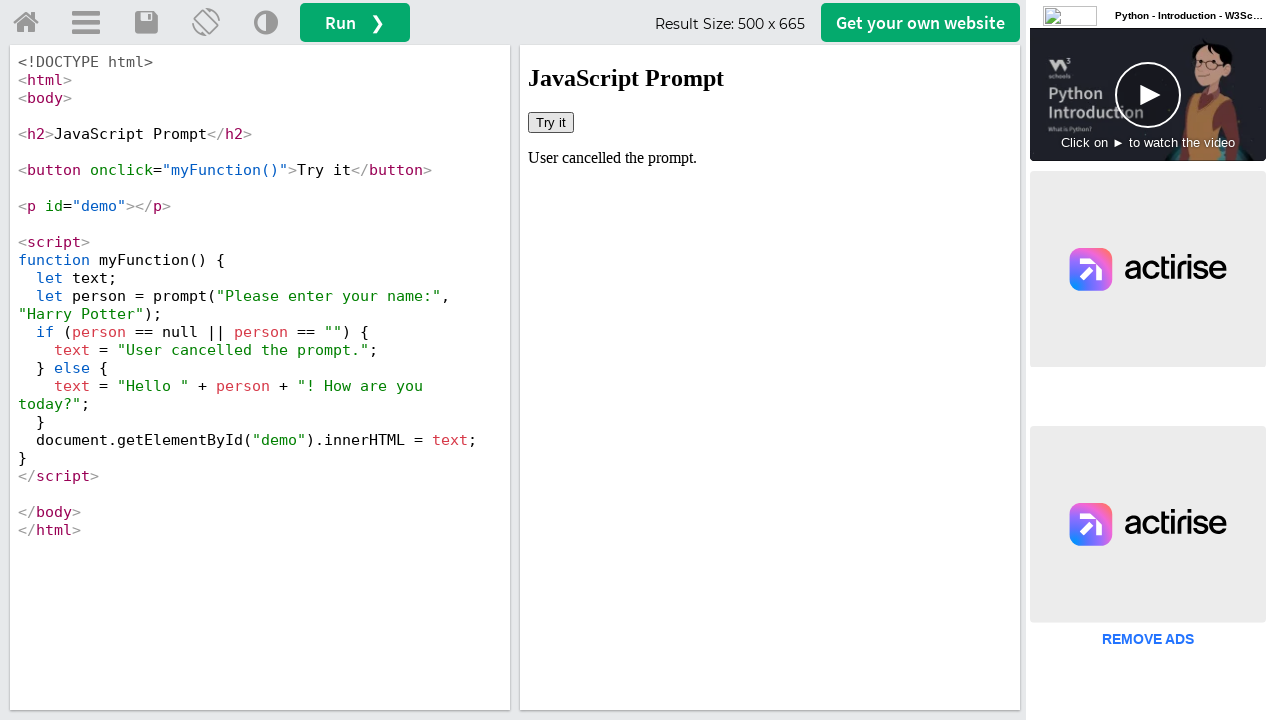